Tests element highlighting functionality by navigating to a page with many elements and visually highlighting a specific element using JavaScript to modify its CSS border style.

Starting URL: https://the-internet.herokuapp.com/large

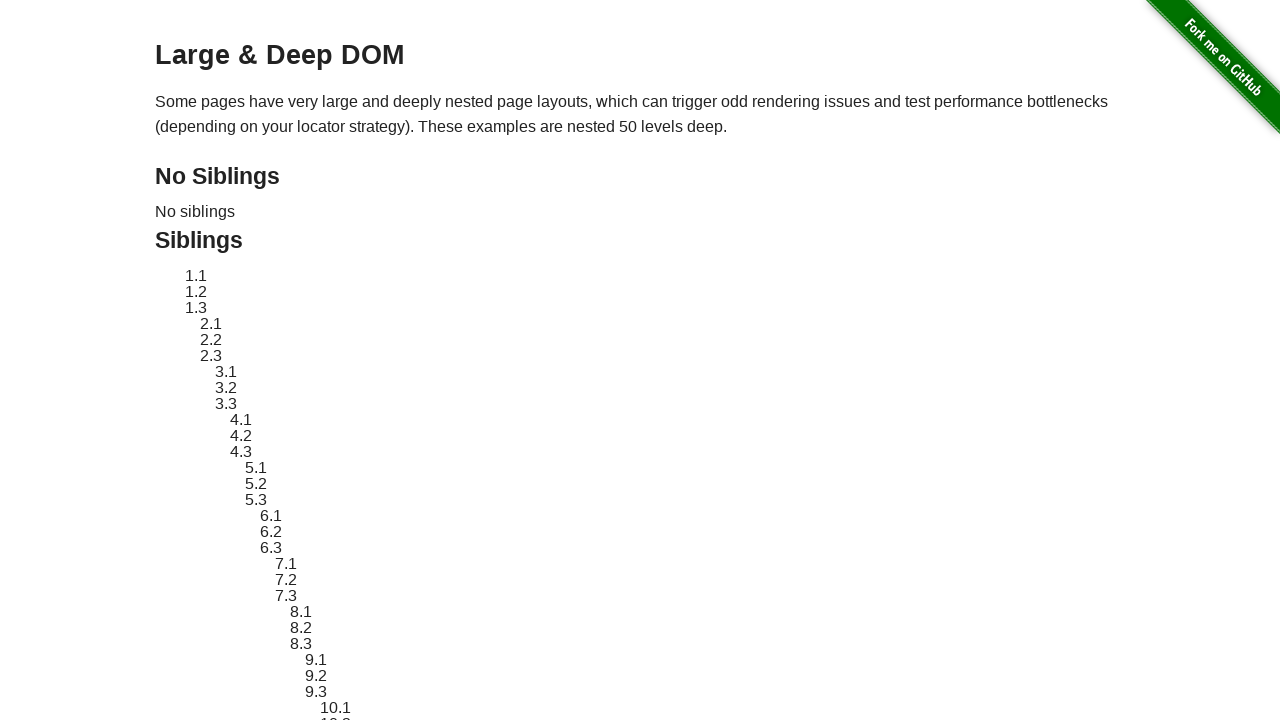

Navigated to the-internet.herokuapp.com/large page
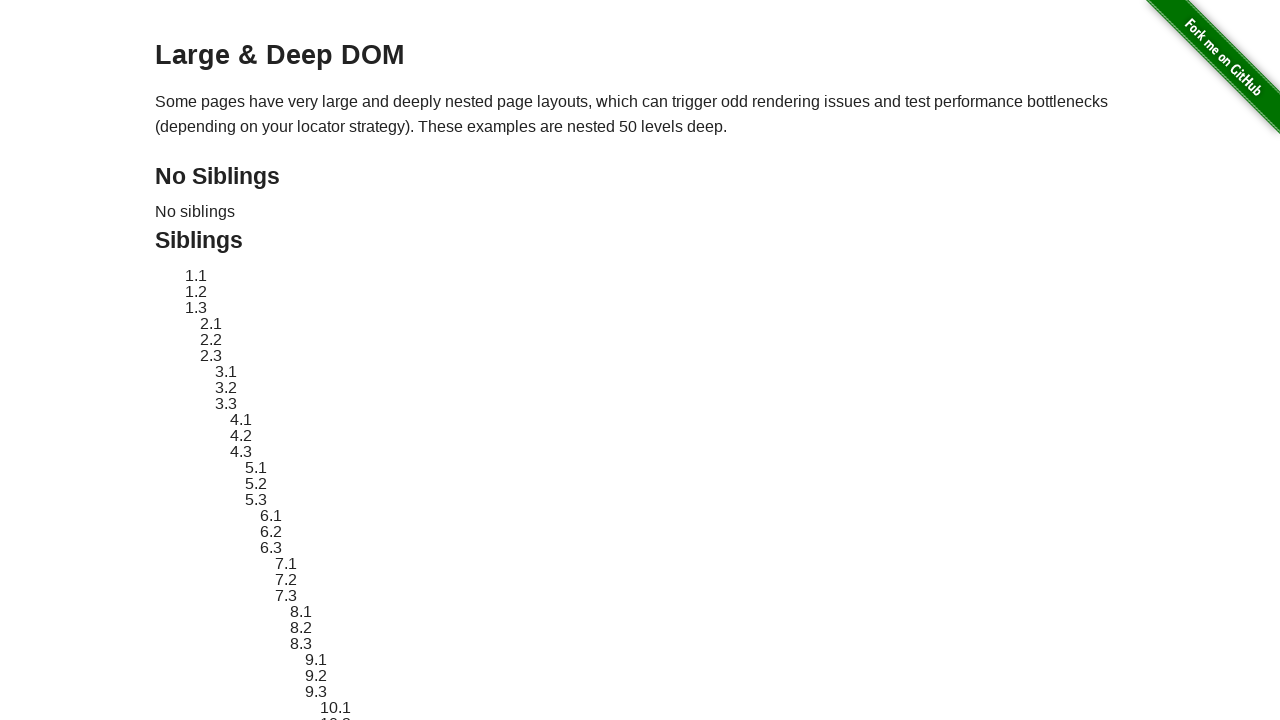

Located target element with ID 'sibling-2.3'
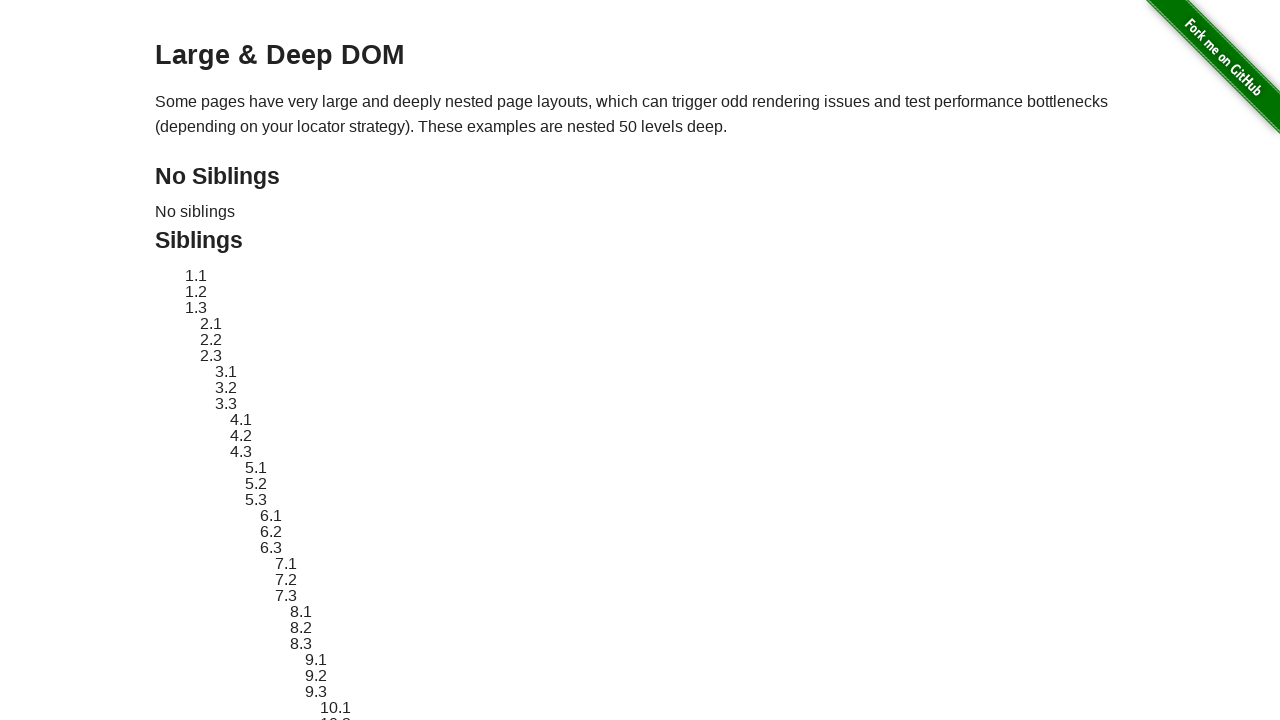

Retrieved and stored original style attribute
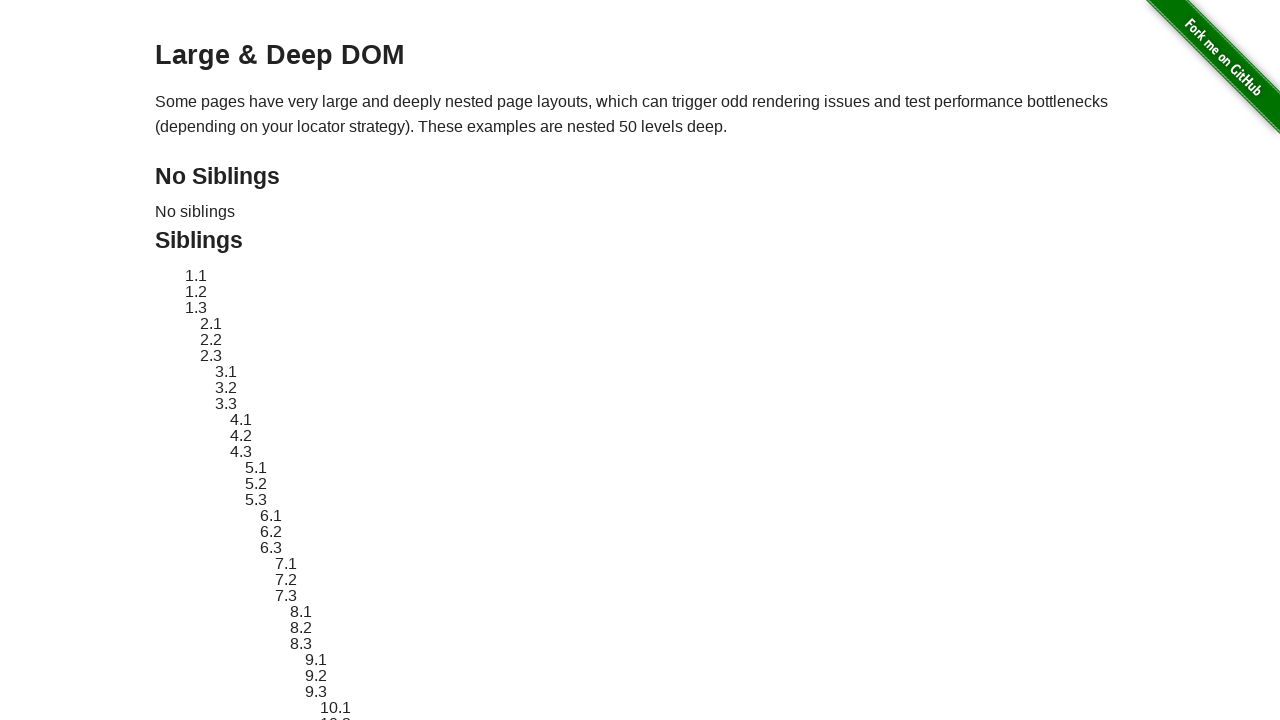

Applied red dashed border highlight to target element
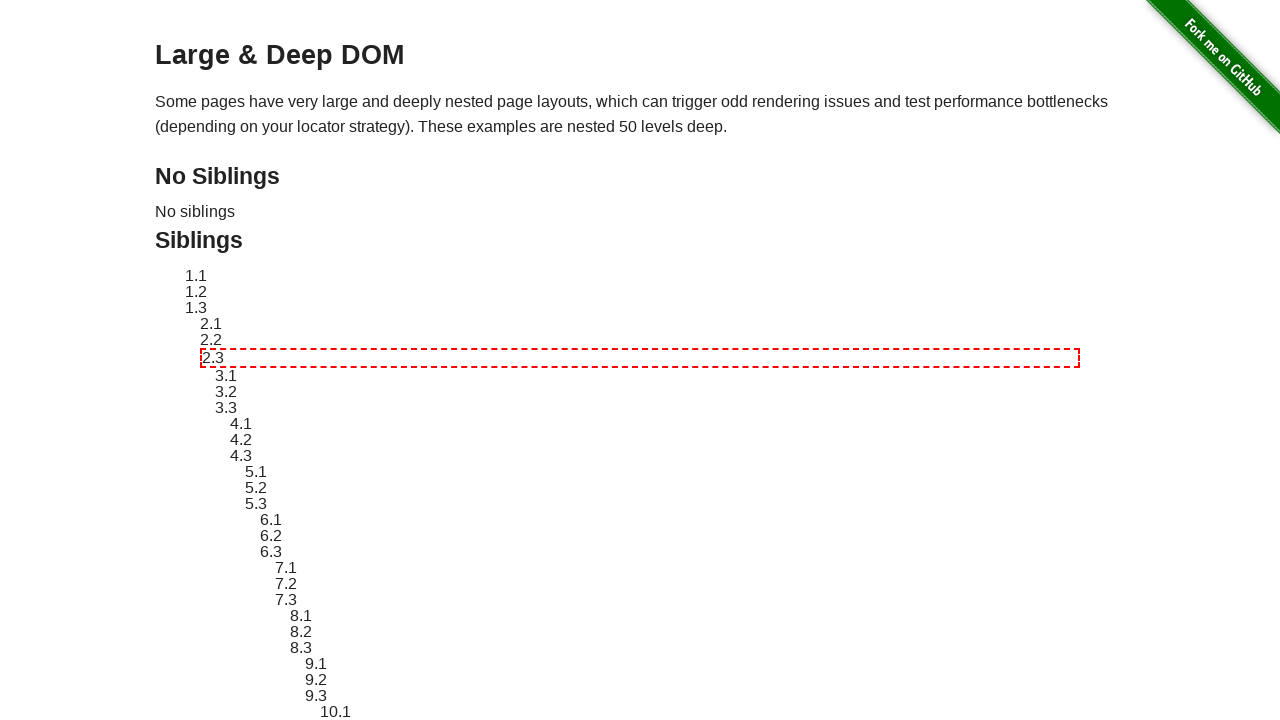

Waited 2 seconds to visually observe the highlight
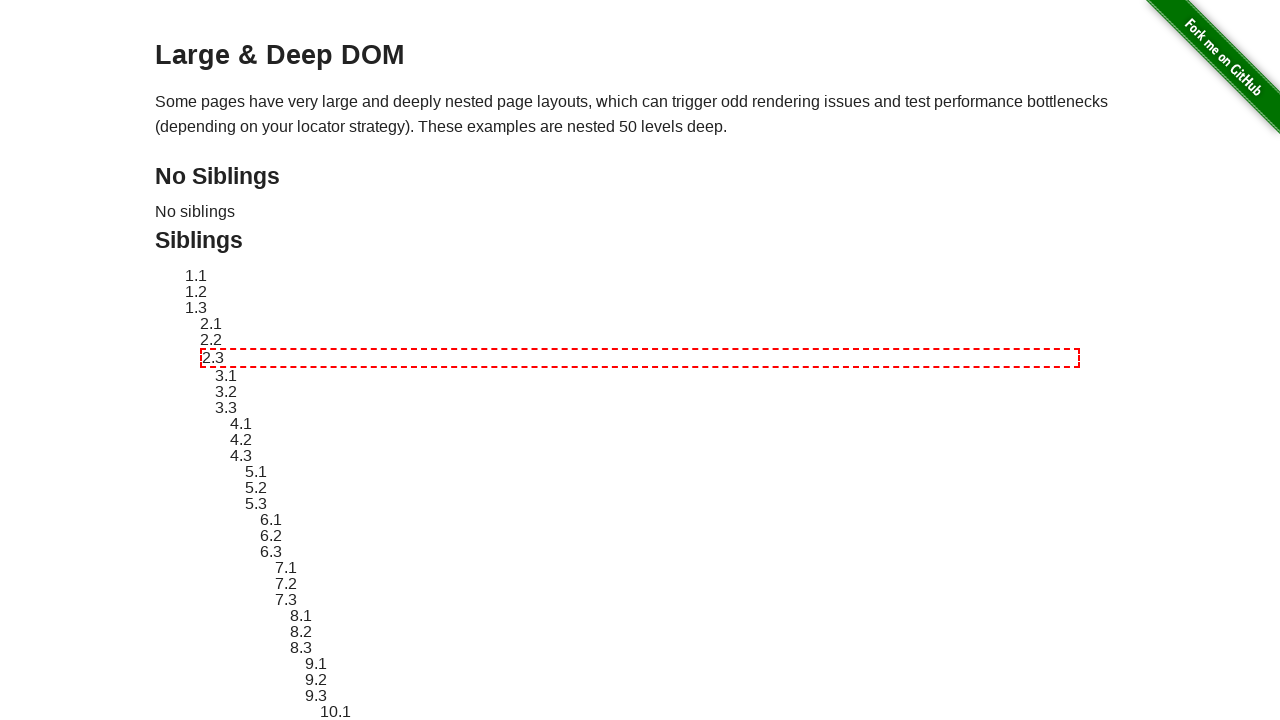

Reverted element style back to original
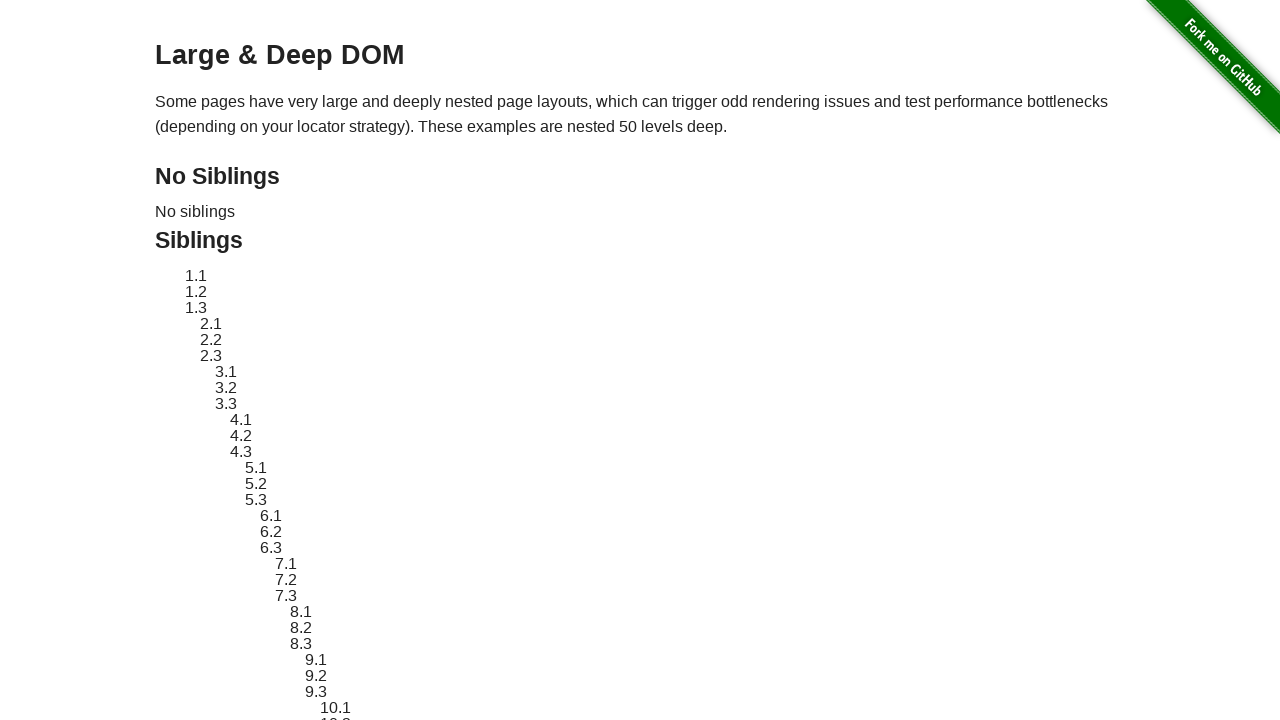

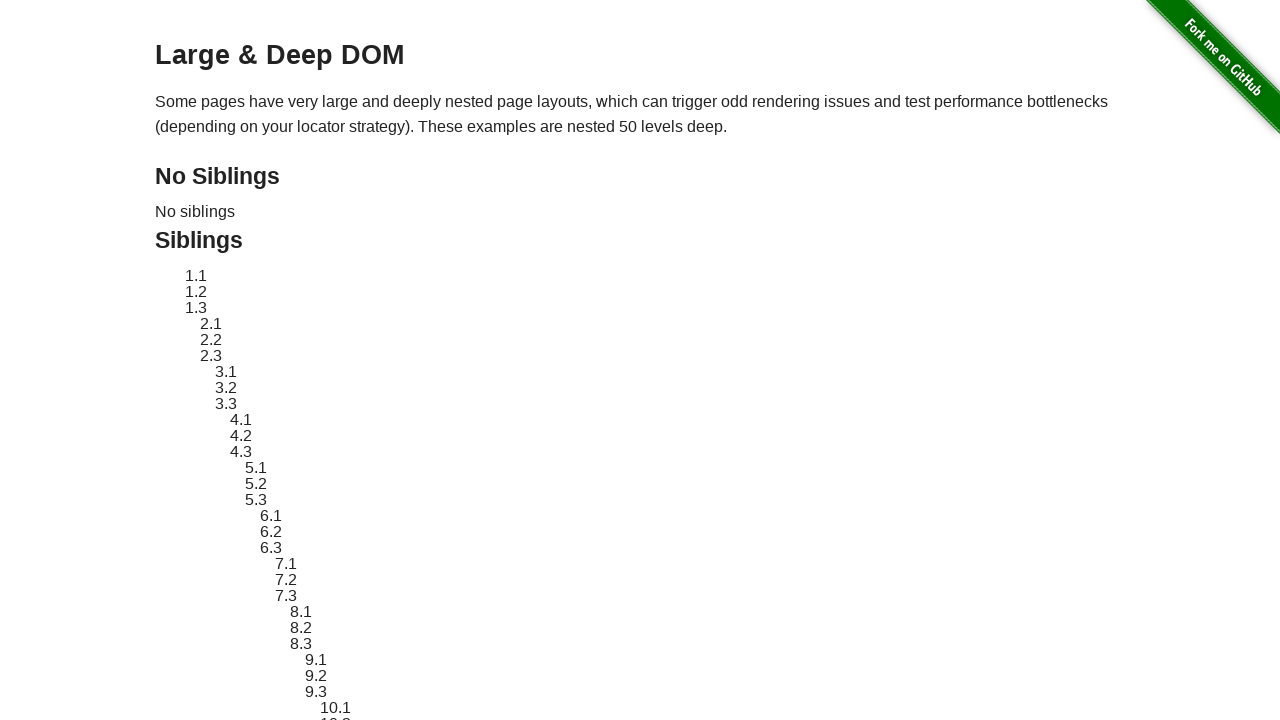